Tests the order confirmation flow on demoblaze.com by navigating to the cart, filling out customer and payment details (name, country, city, card number), and completing the purchase.

Starting URL: https://www.demoblaze.com/

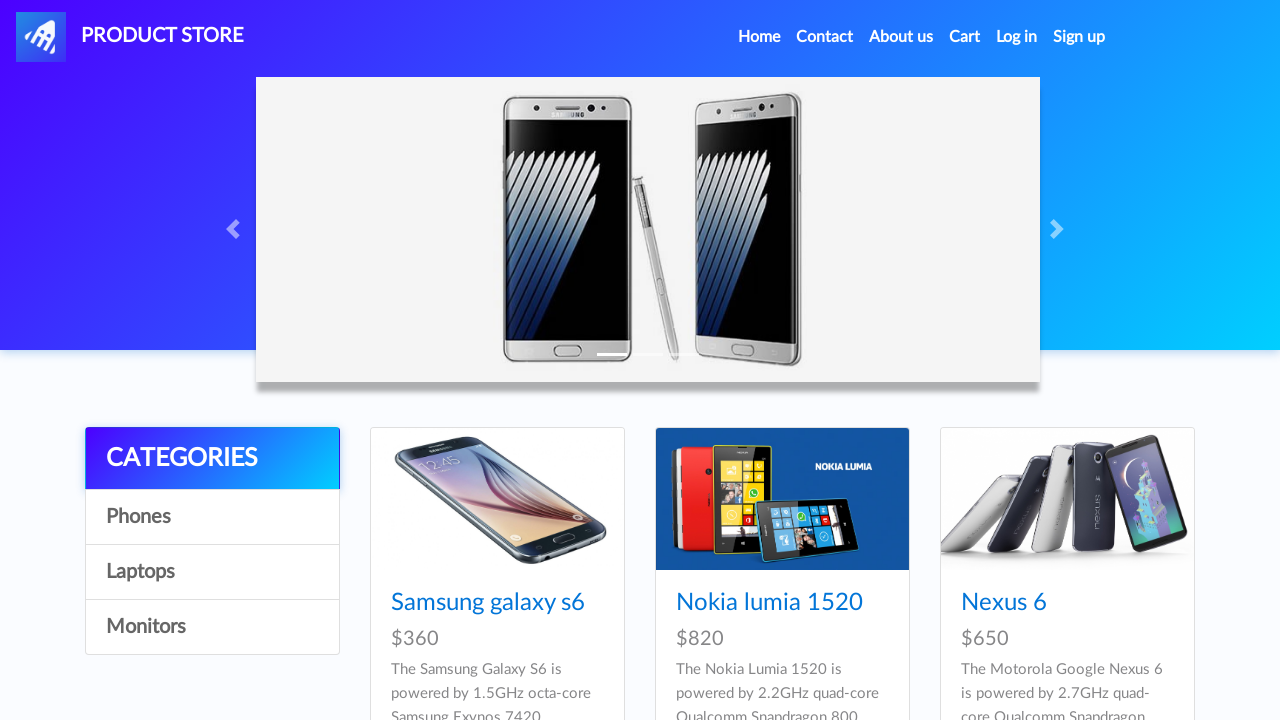

Clicked cart button to navigate to cart at (965, 37) on #cartur
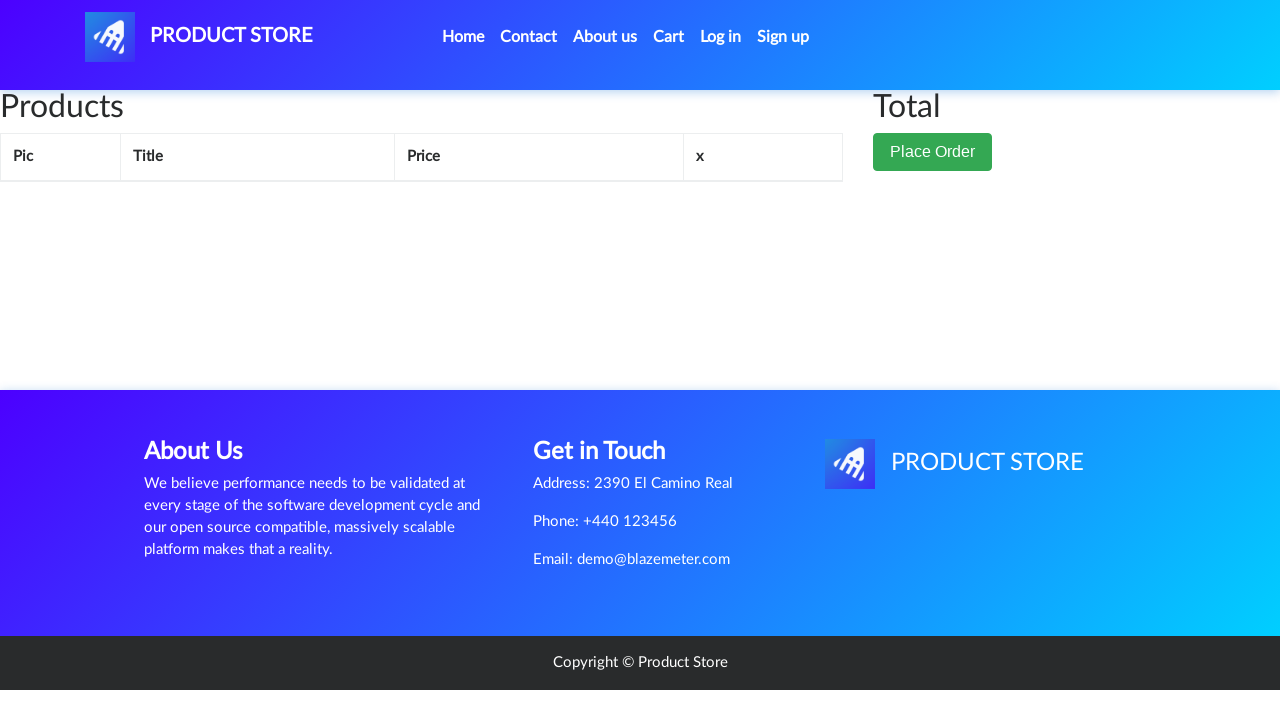

Cart page loaded with Place Order button visible
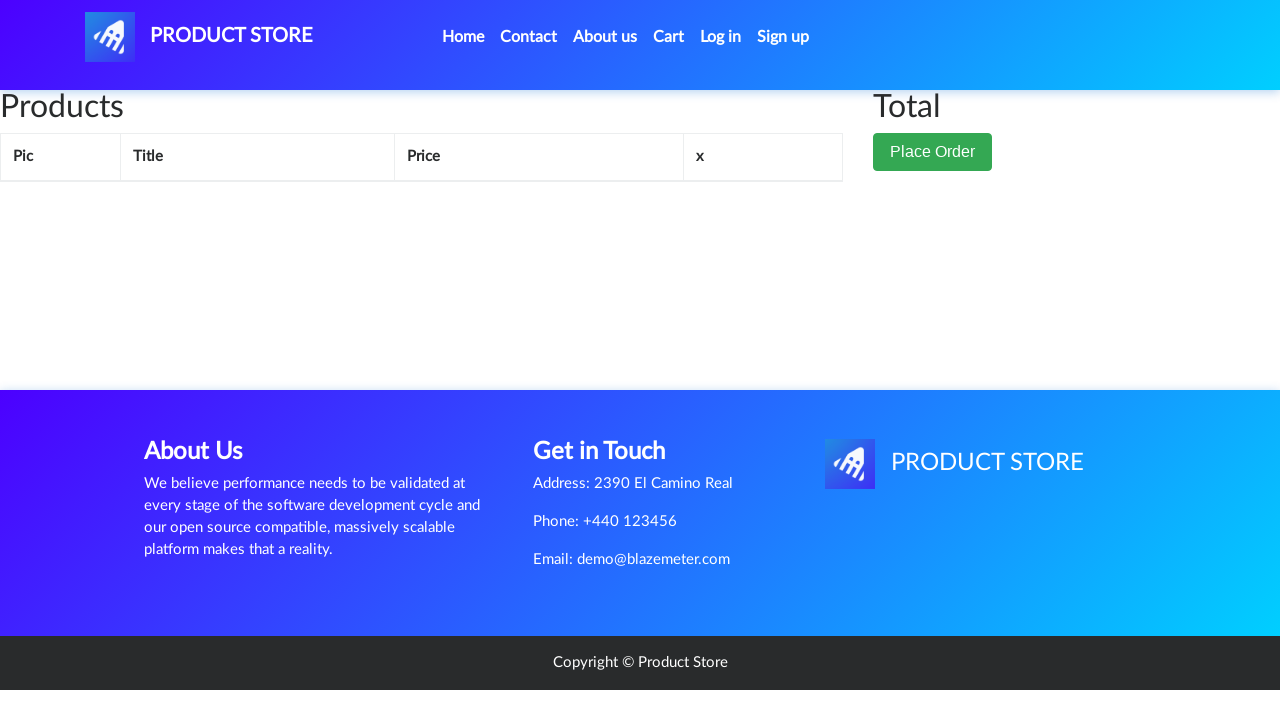

Clicked Place Order button at (933, 152) on .btn-success
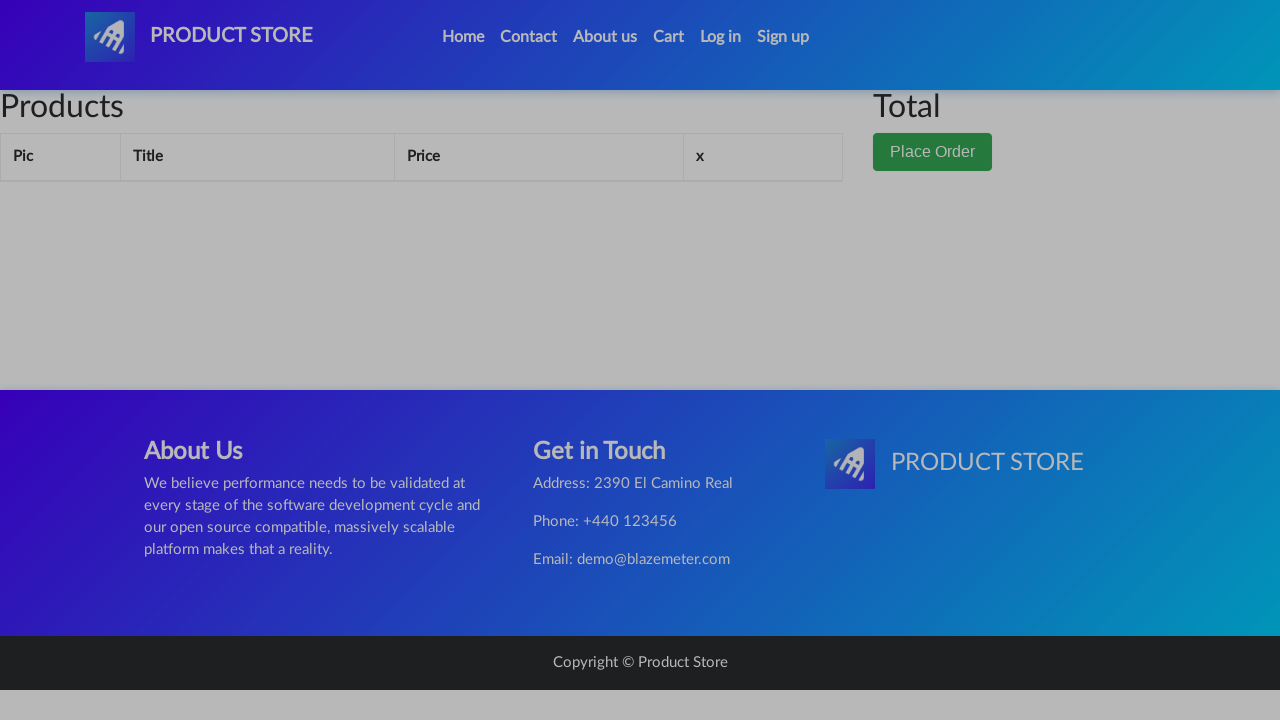

Order modal appeared
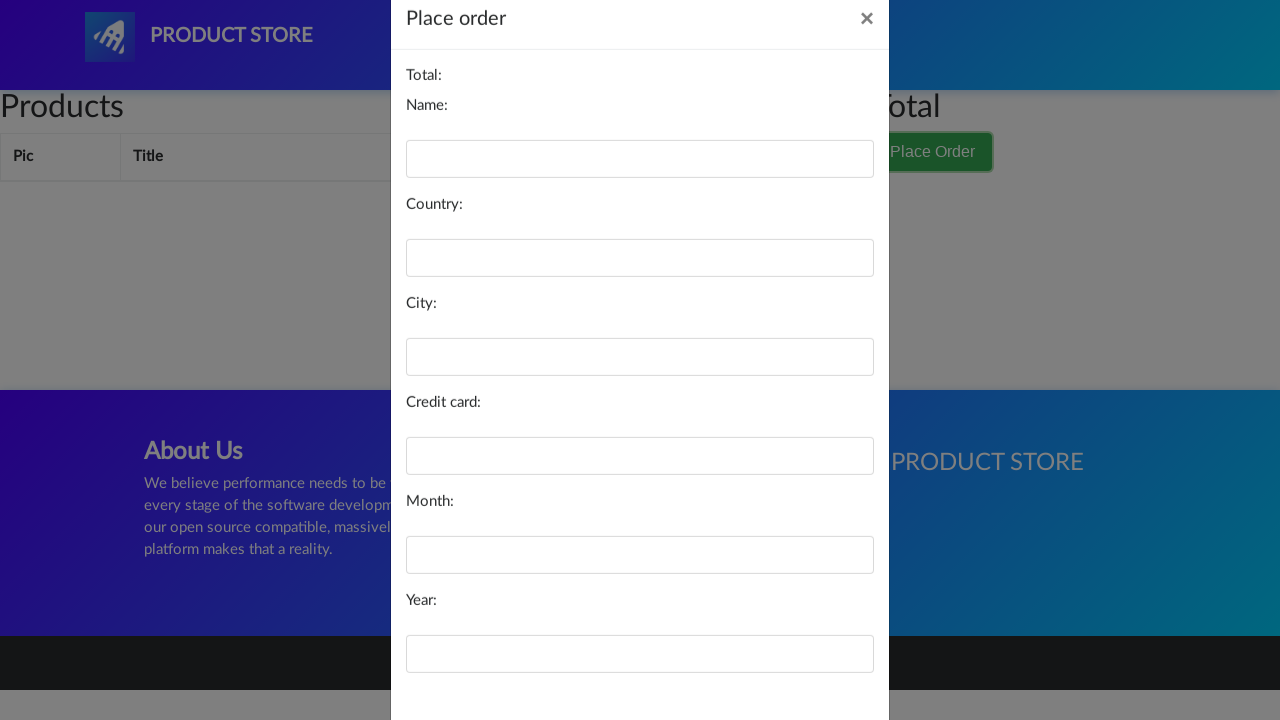

Clicked name input field at (640, 201) on #name
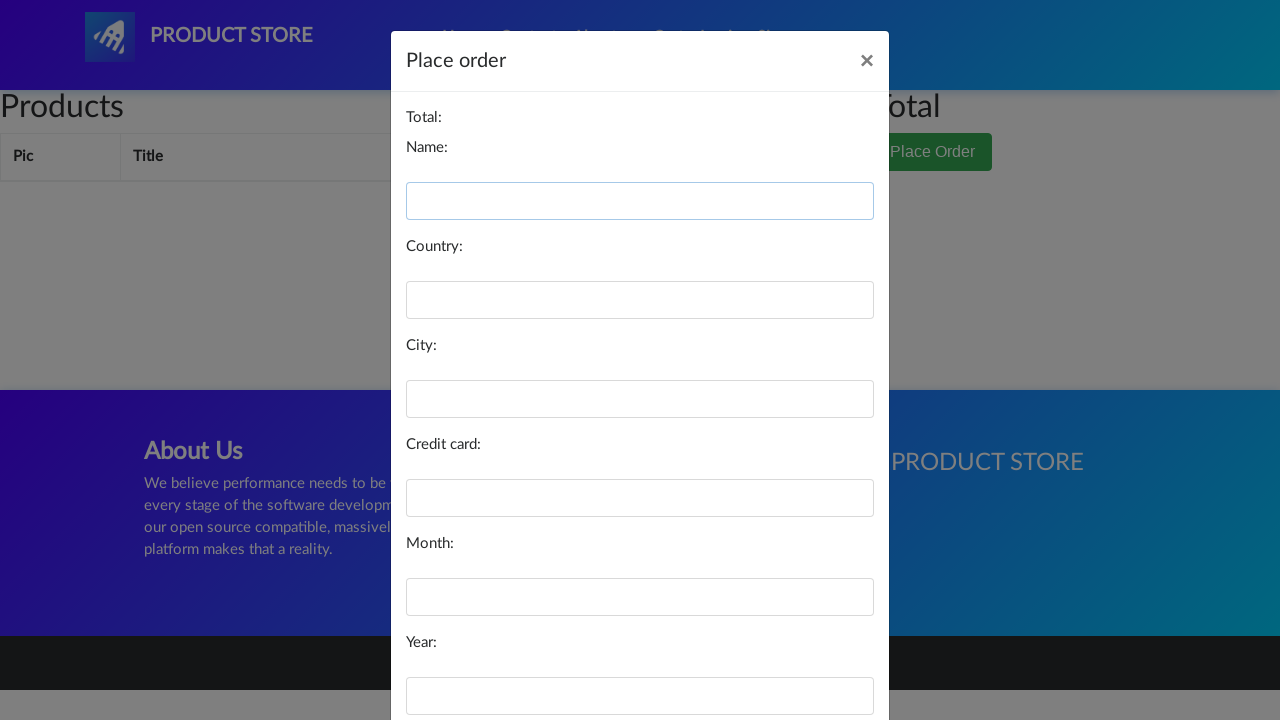

Filled in customer name as 'Maria Rodriguez' on #name
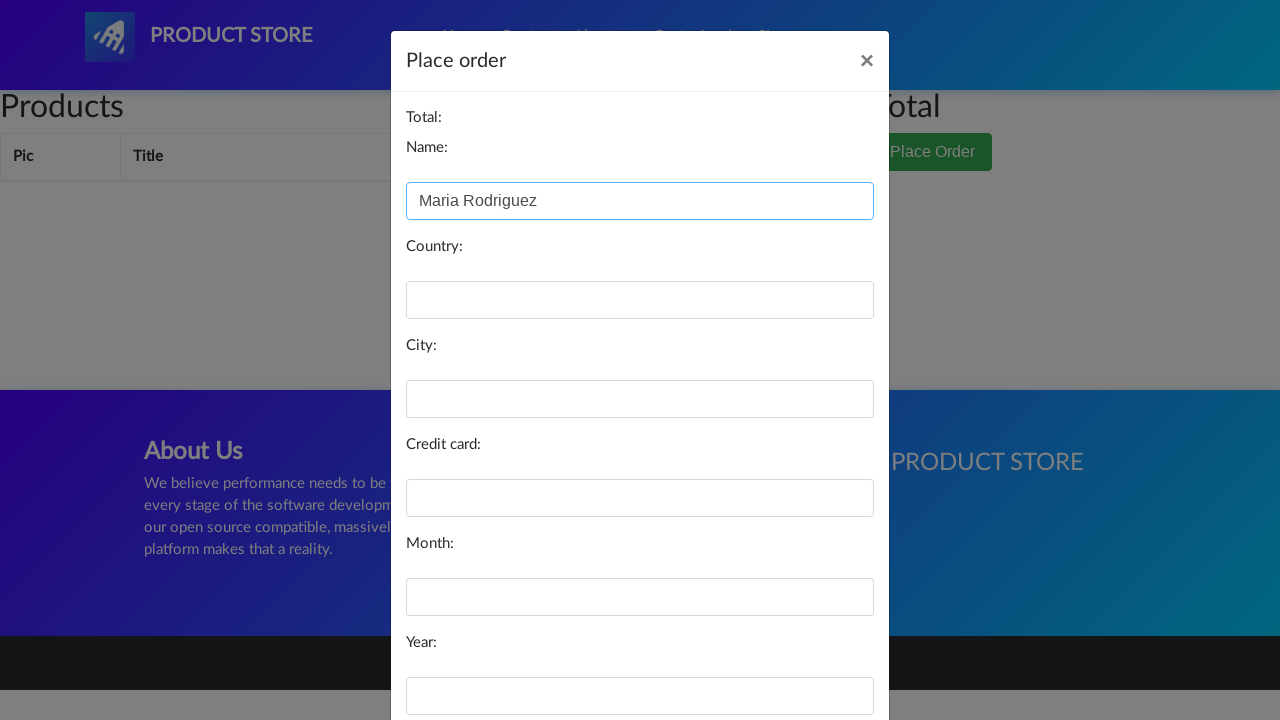

Filled in country as 'Spain' on #country
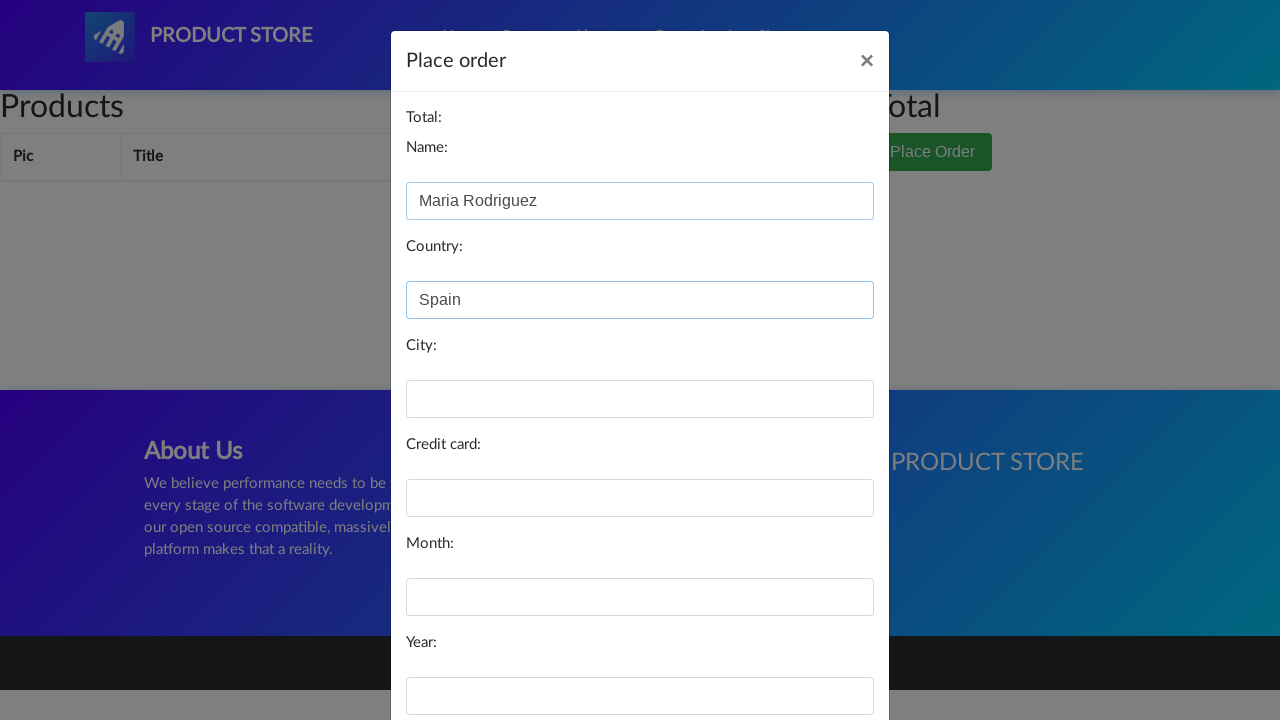

Filled in city as 'Barcelona' on #city
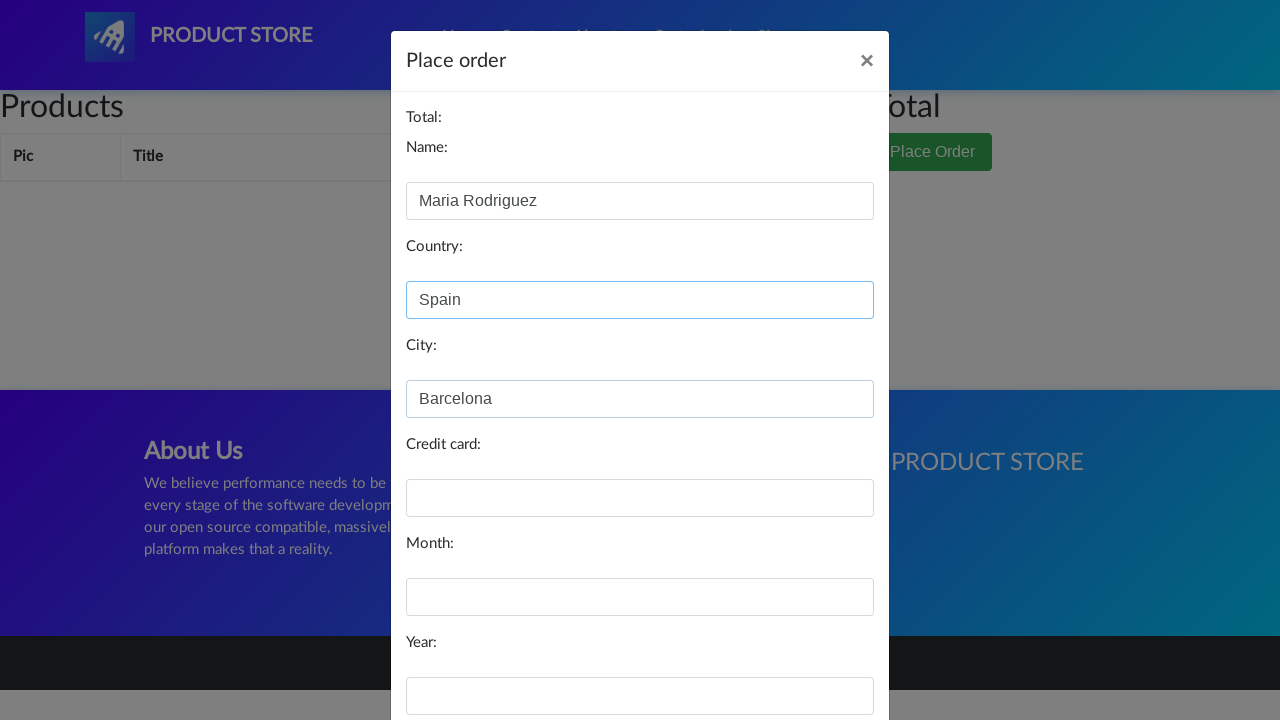

Clicked card number input field at (640, 498) on #card
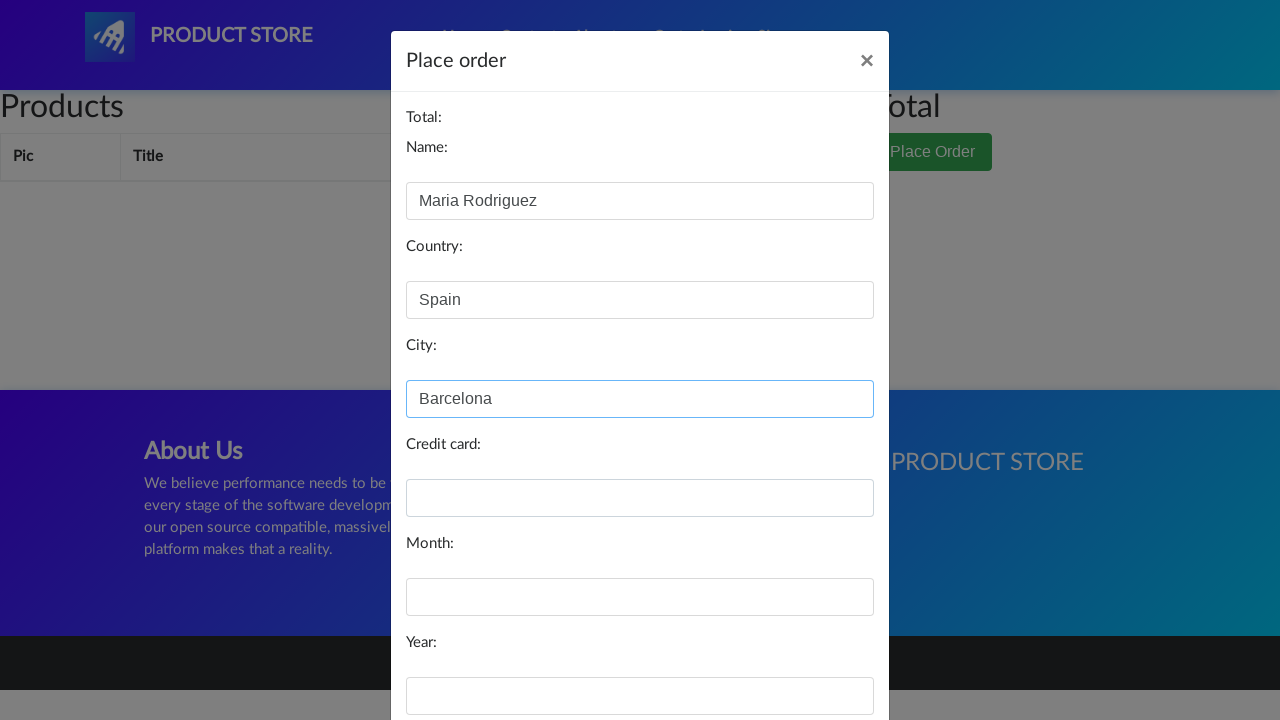

Filled in card number as '4532891756234108' on #card
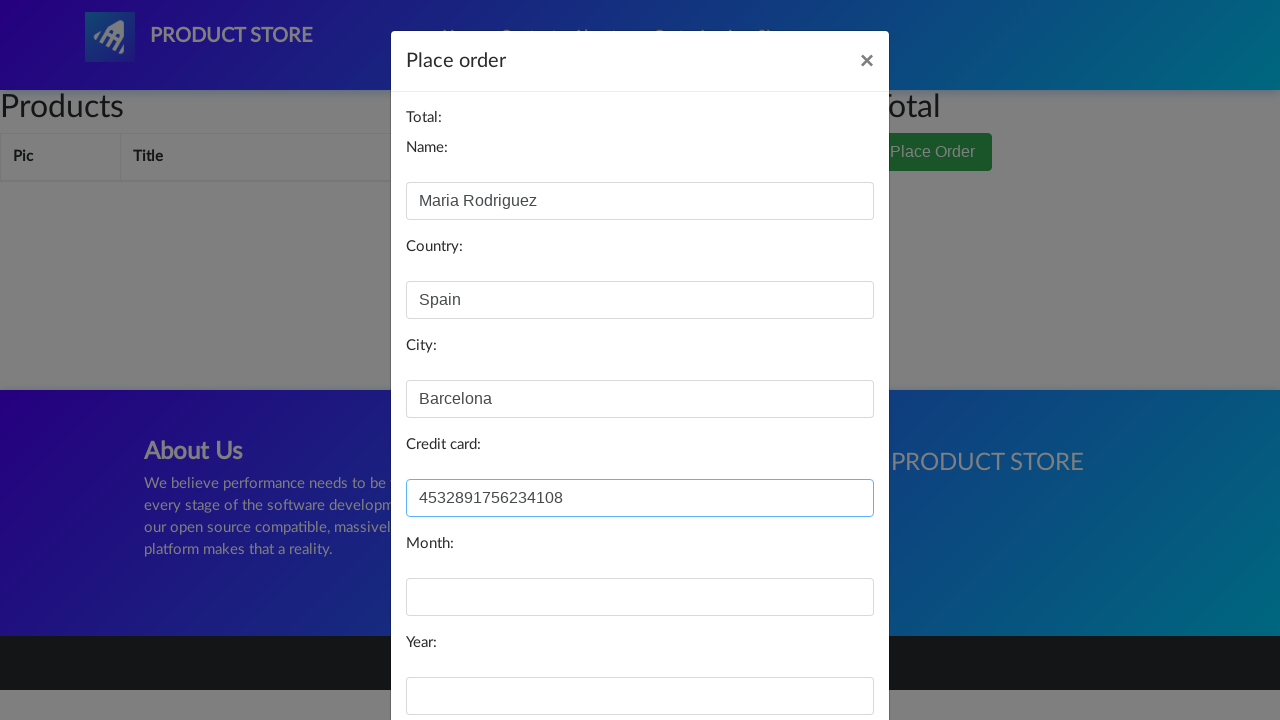

Clicked Purchase button to submit order at (823, 655) on #orderModal .btn-primary
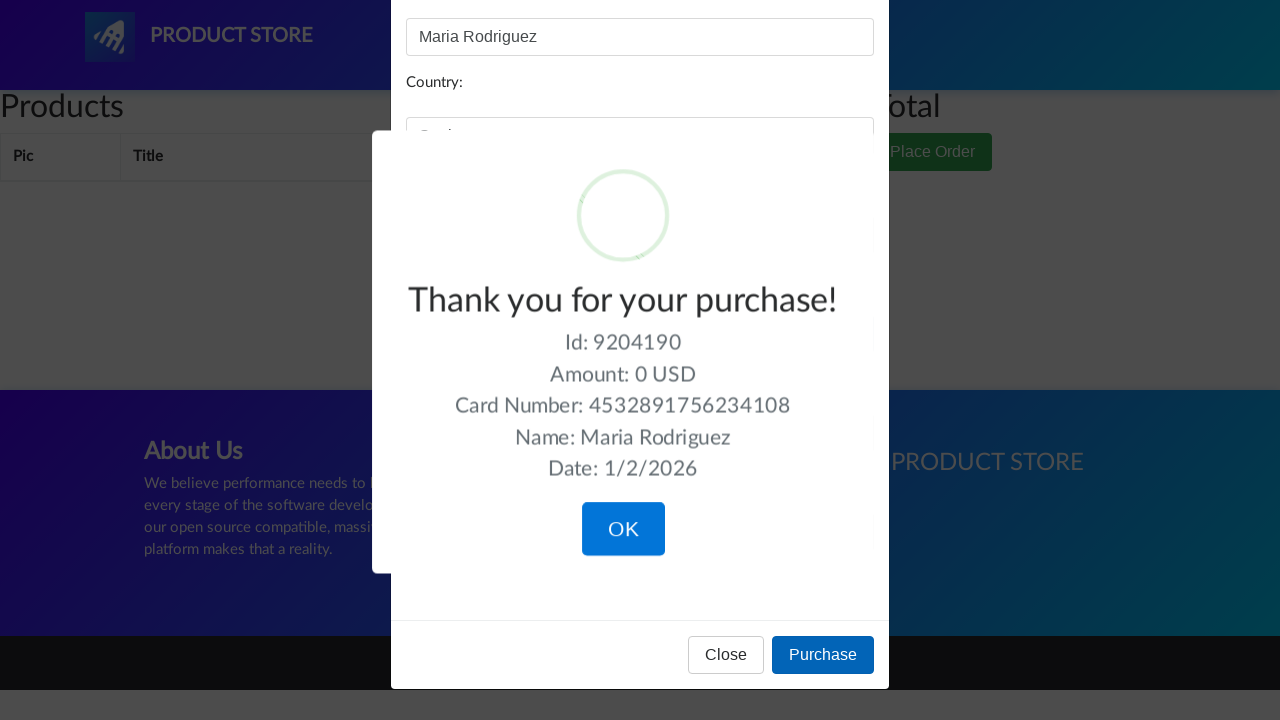

Order confirmation message appeared
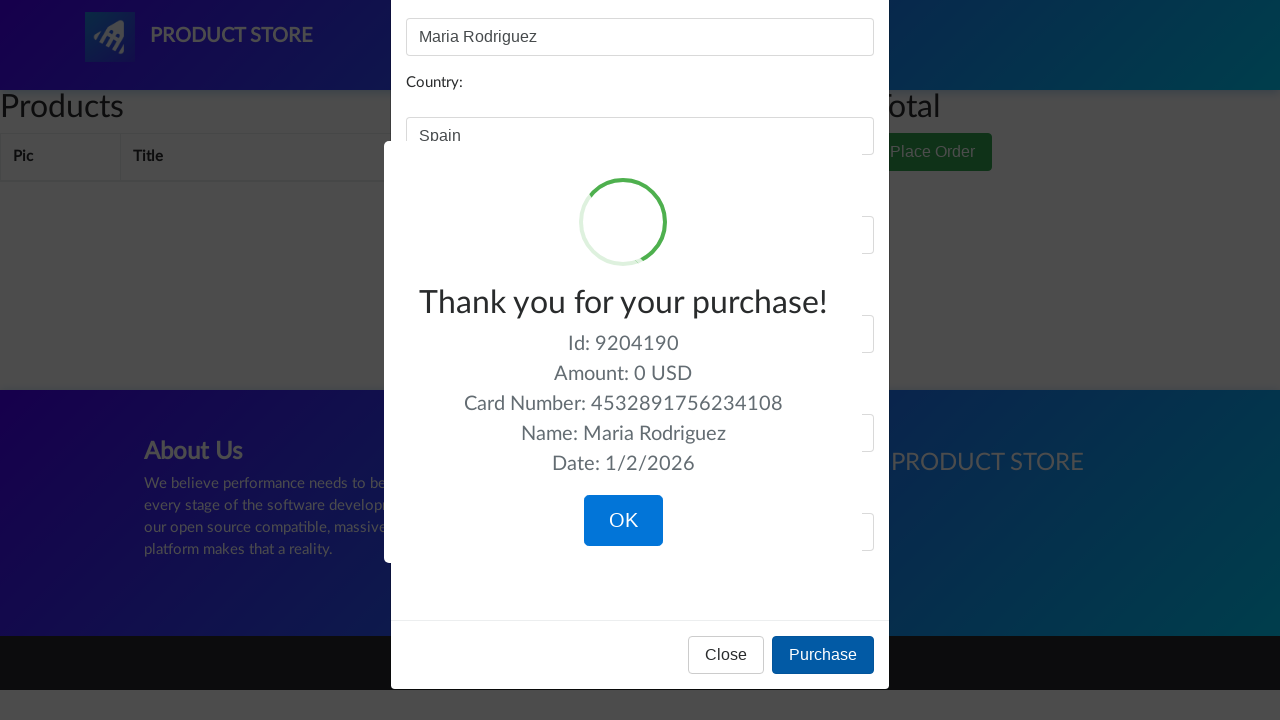

Clicked OK button to confirm order completion at (623, 521) on .confirm
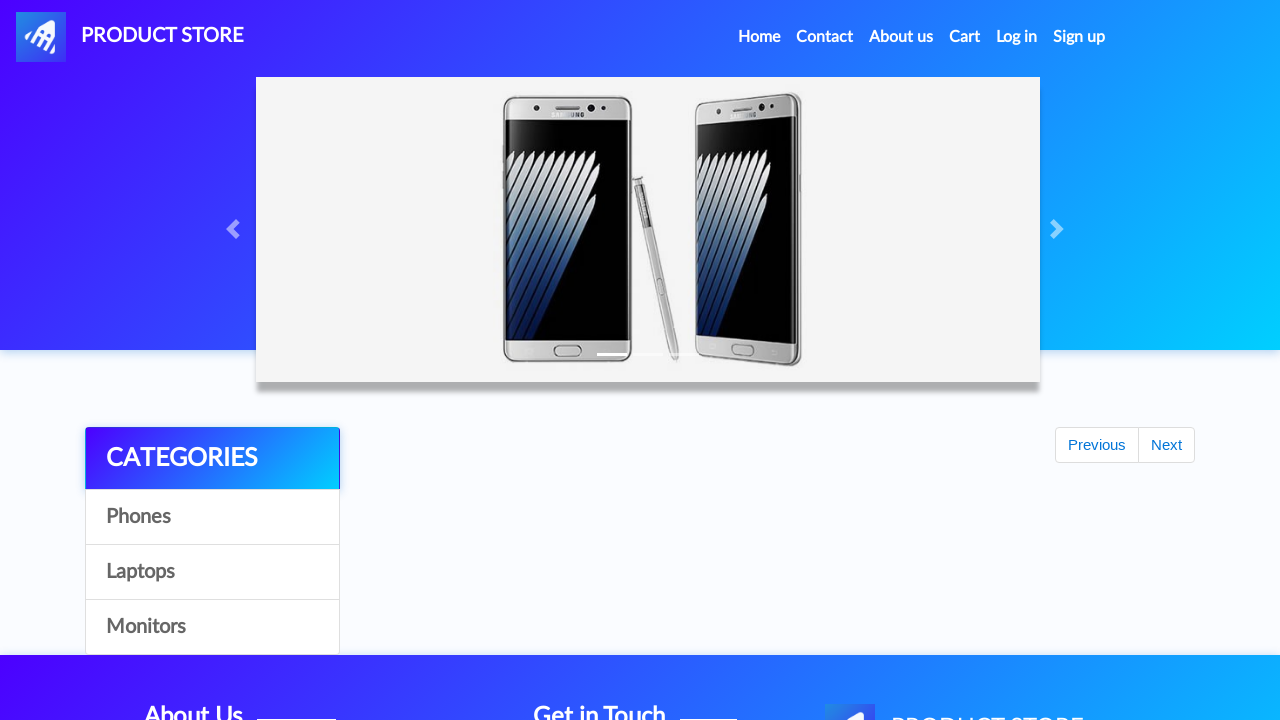

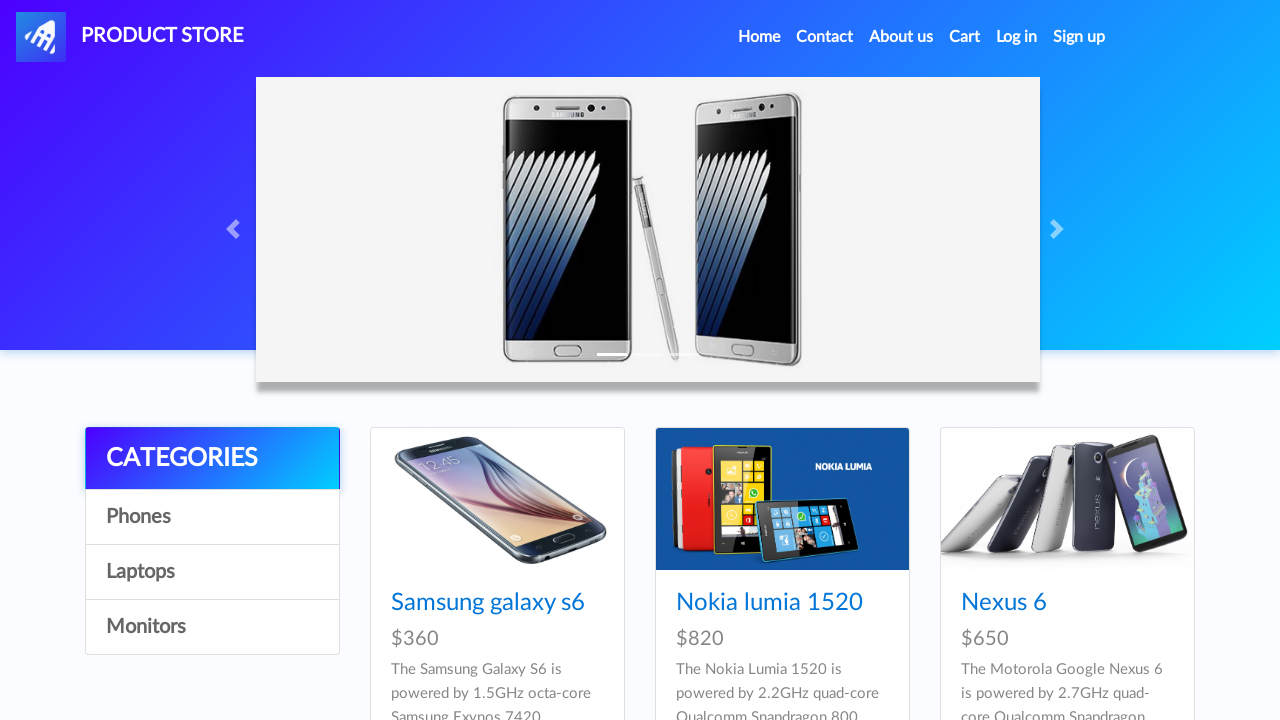